Tests drag and drop functionality by dragging an element and dropping it at a specified offset position within an iframe on the jQuery UI demo page

Starting URL: https://jqueryui.com/droppable/

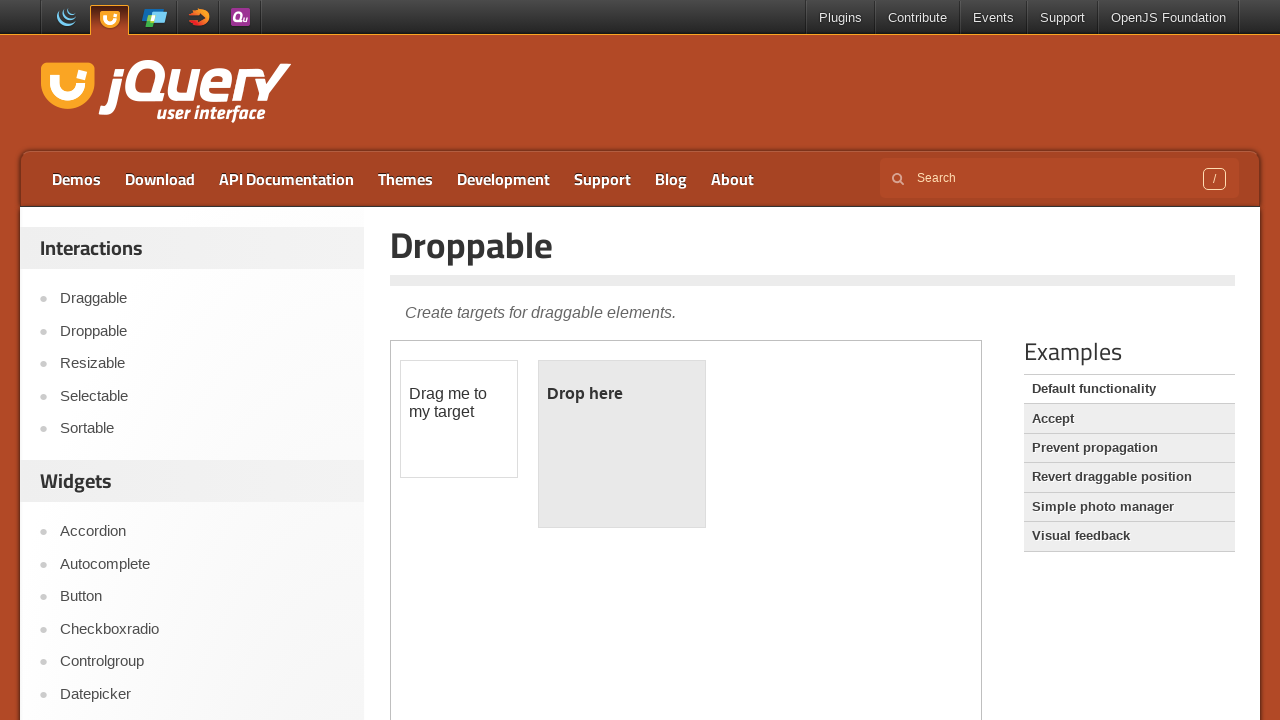

Located the first iframe containing drag and drop elements
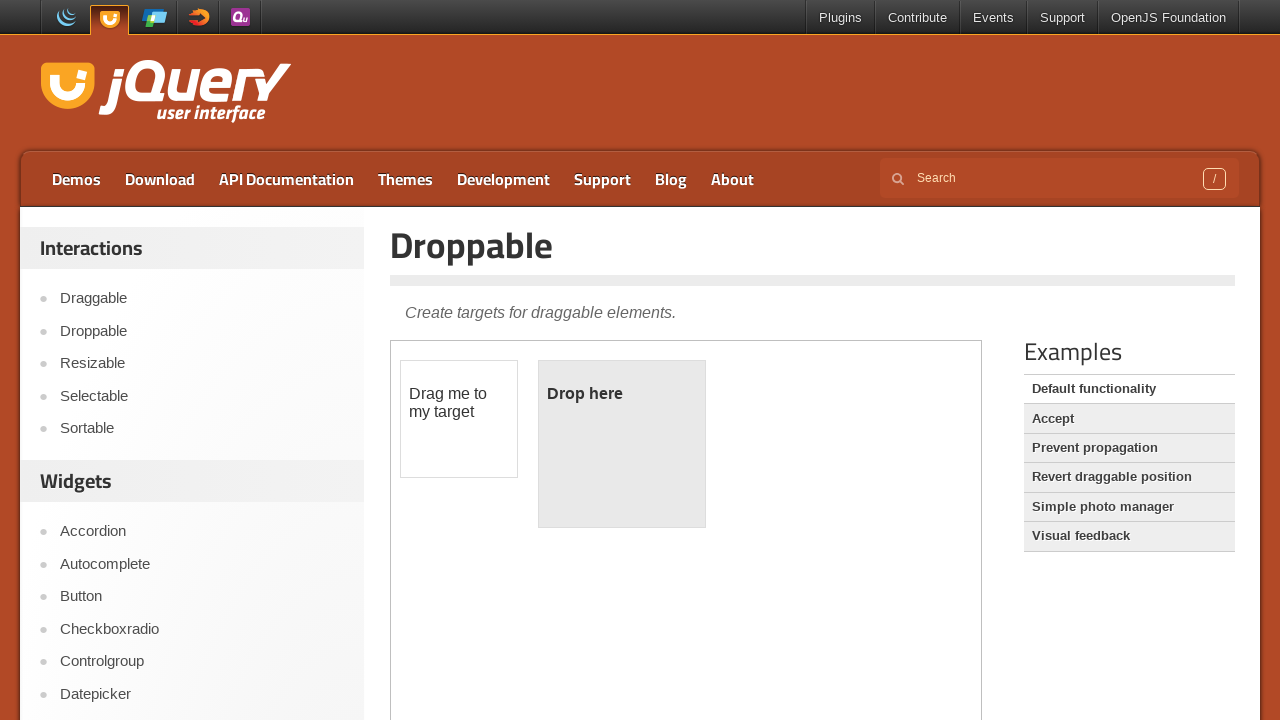

Located the draggable element with id 'draggable'
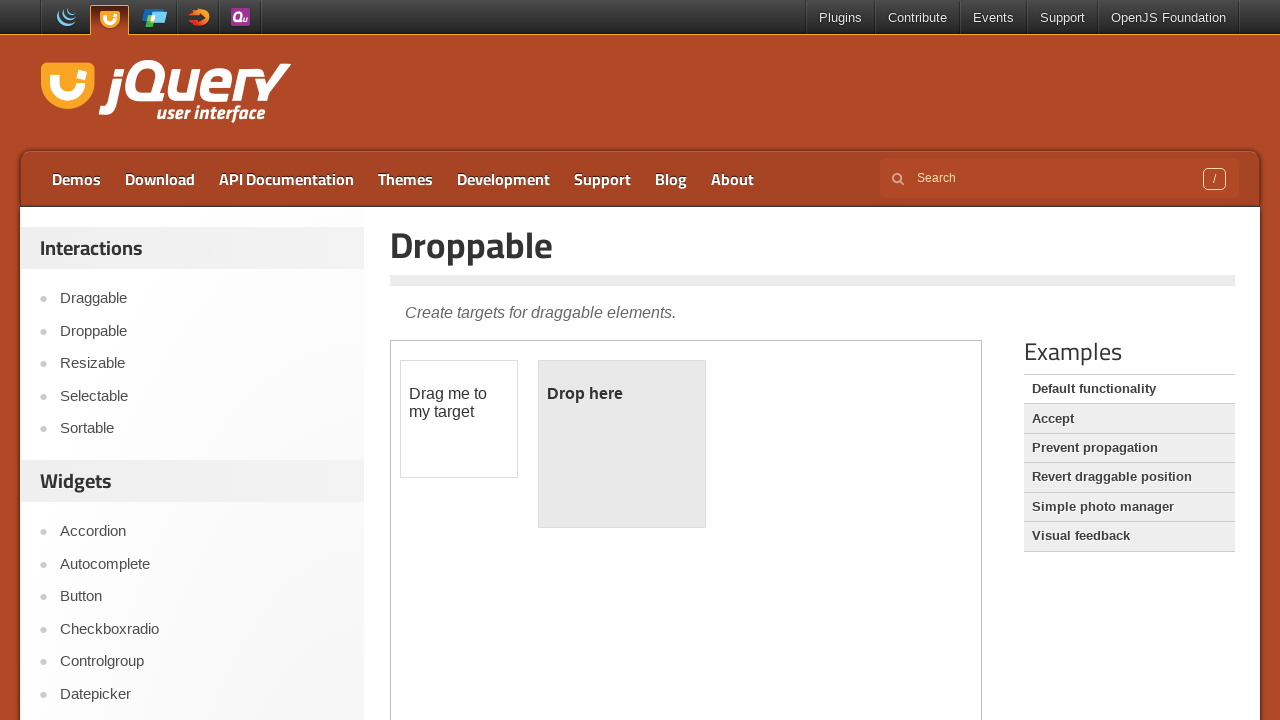

Located the droppable element with id 'droppable'
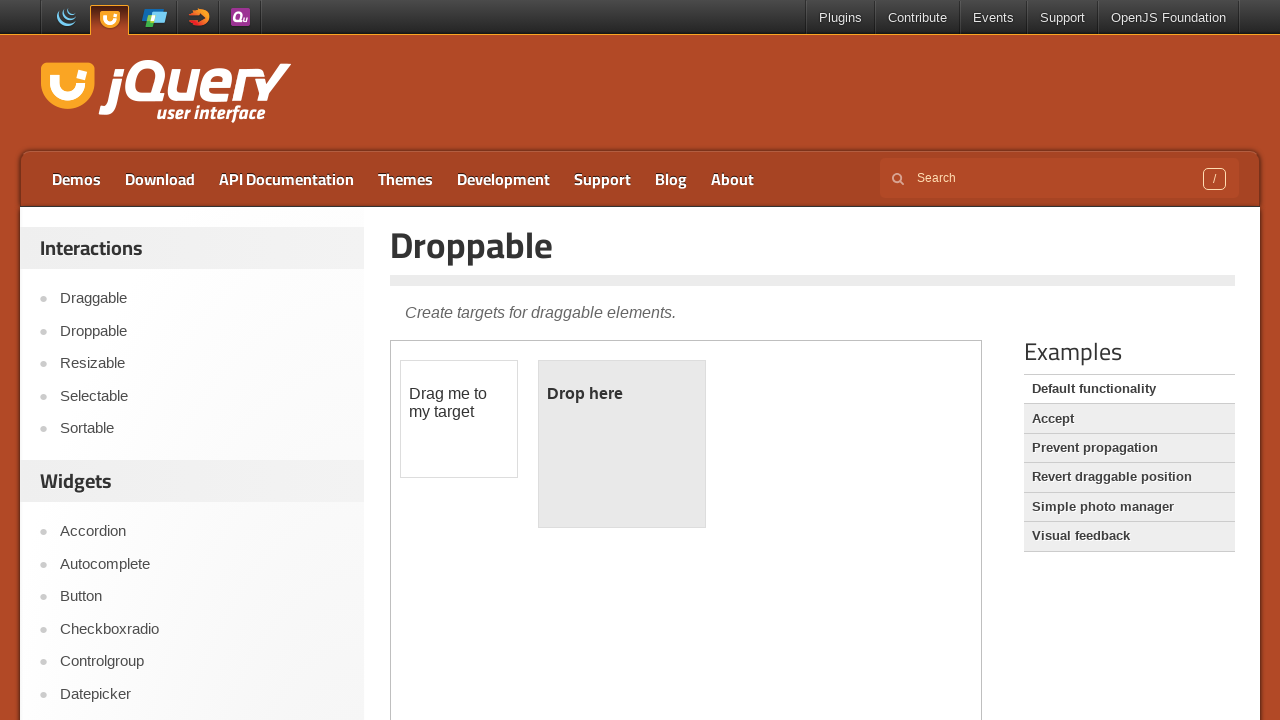

Dragged draggable element to droppable element at (622, 444)
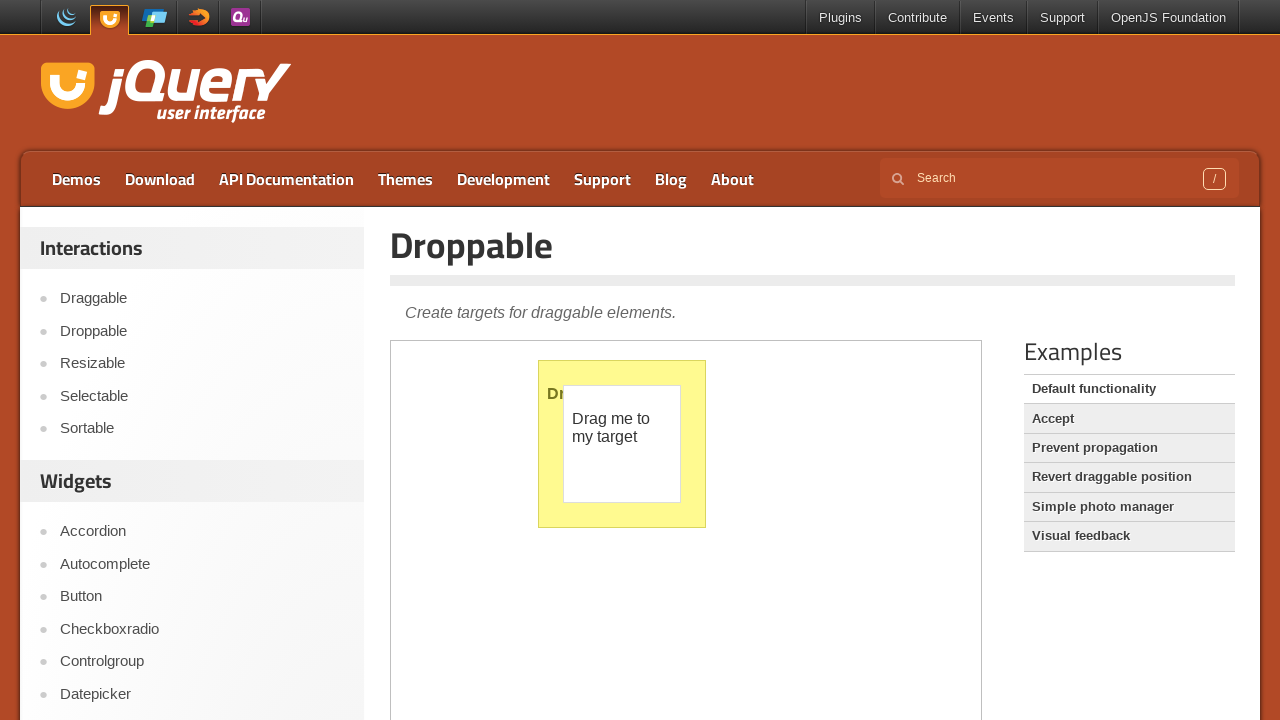

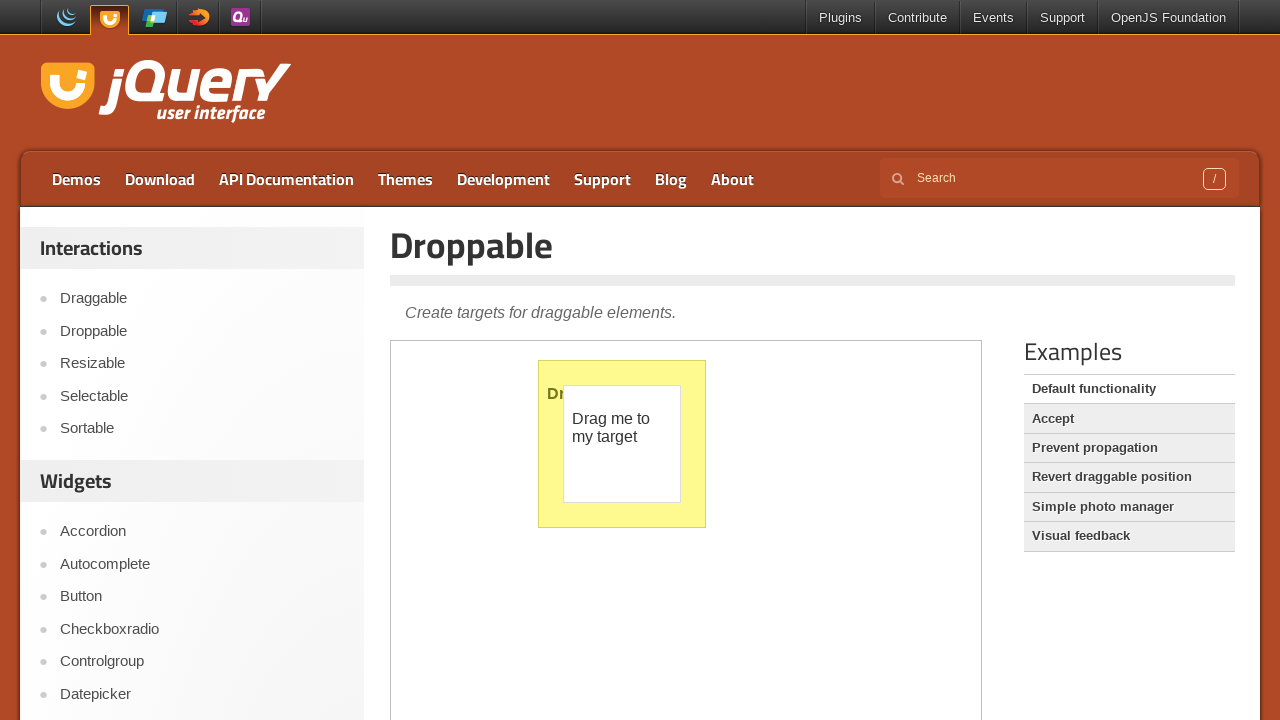